Tests browser prompt alert functionality by clicking a button to trigger a prompt, entering text into the prompt, accepting it, and verifying the result message is displayed.

Starting URL: https://training-support.net/webelements/alerts

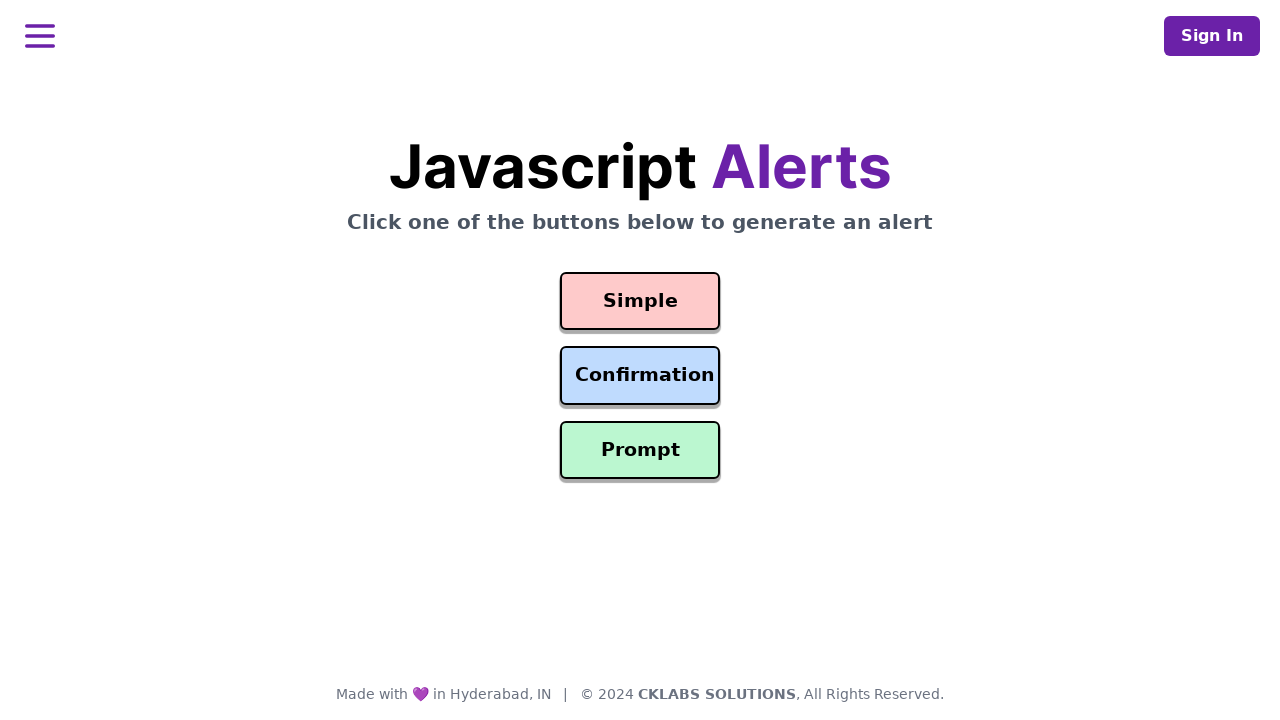

Clicked prompt button to trigger alert at (640, 450) on #prompt
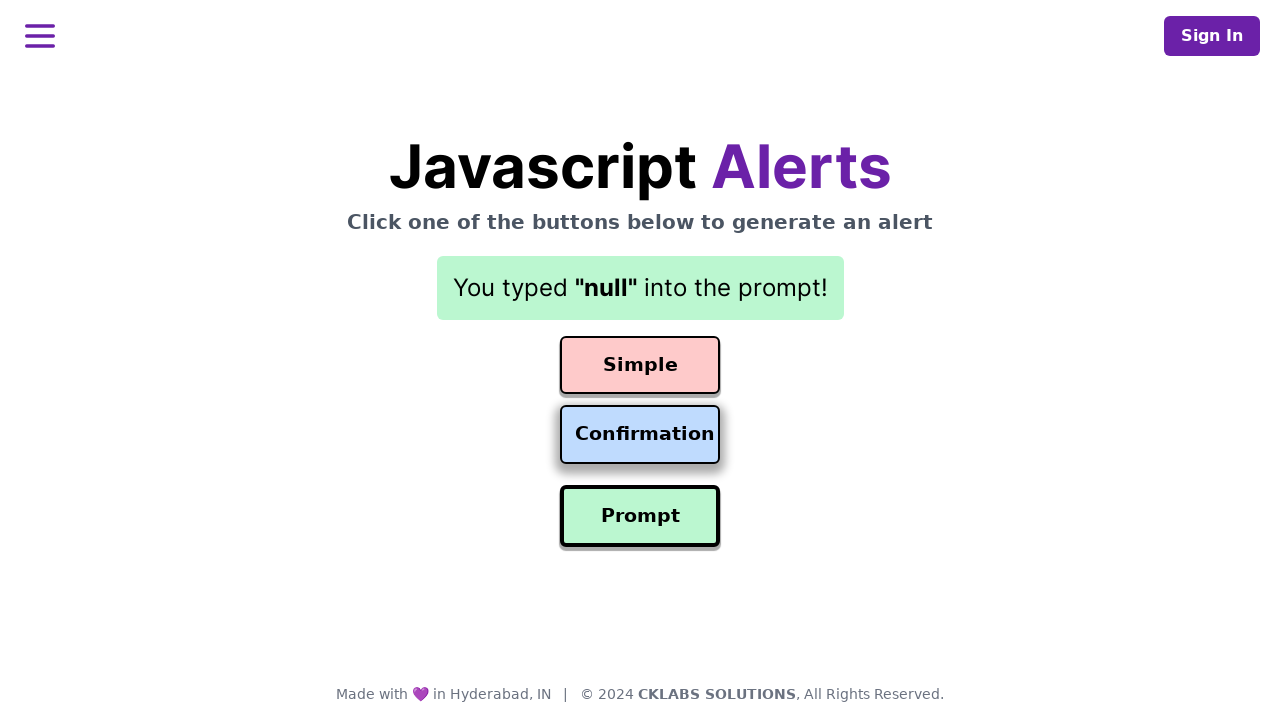

Registered dialog event handler
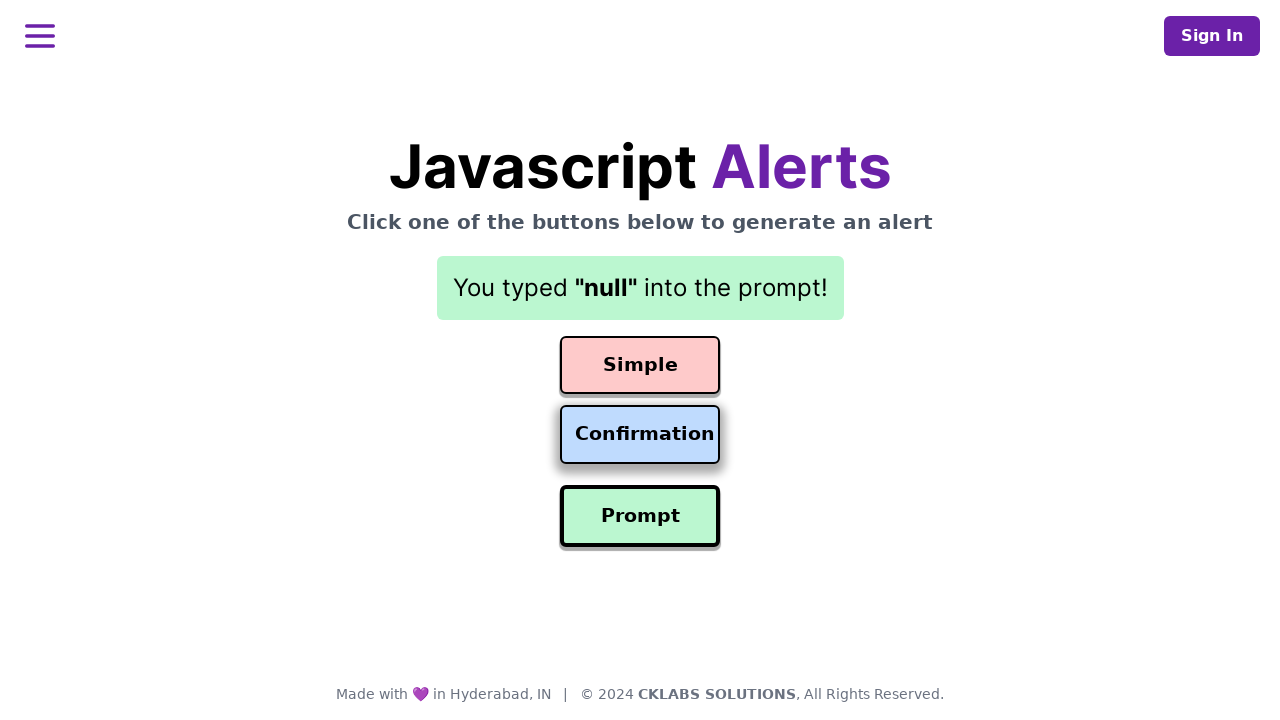

Removed initial dialog handler
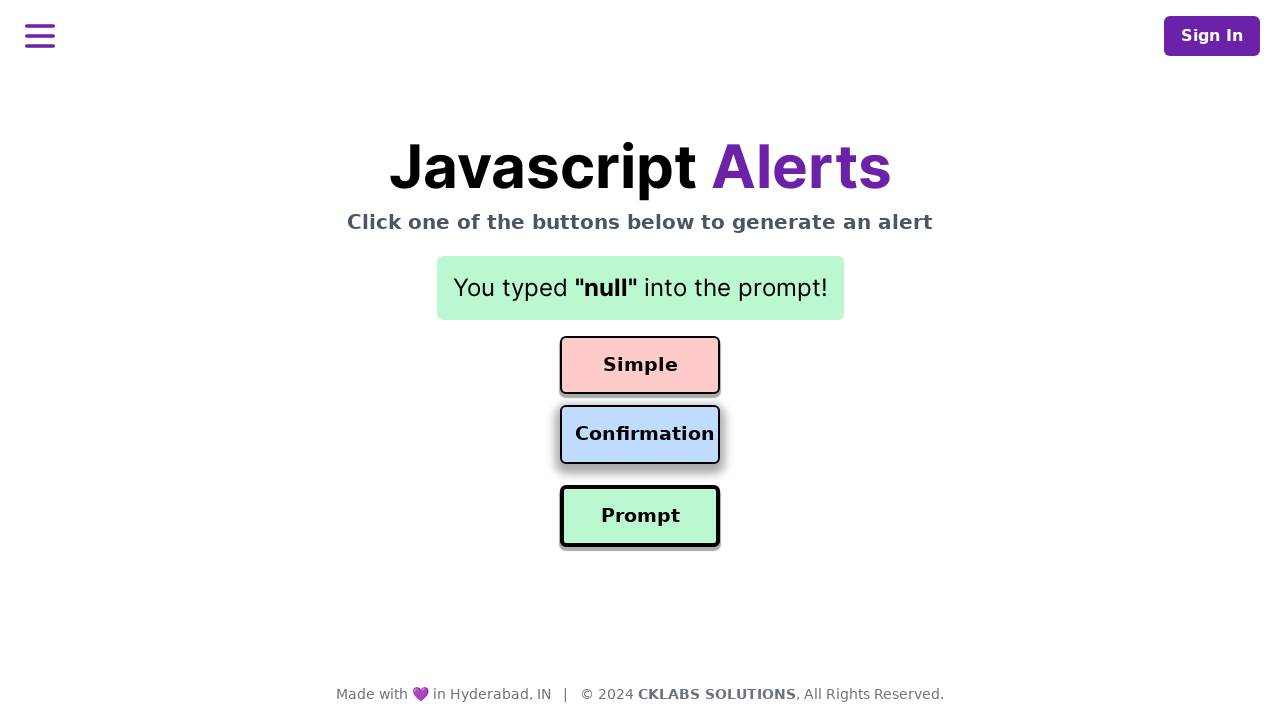

Set up one-time dialog handler to accept prompt with 'Awesome!' text
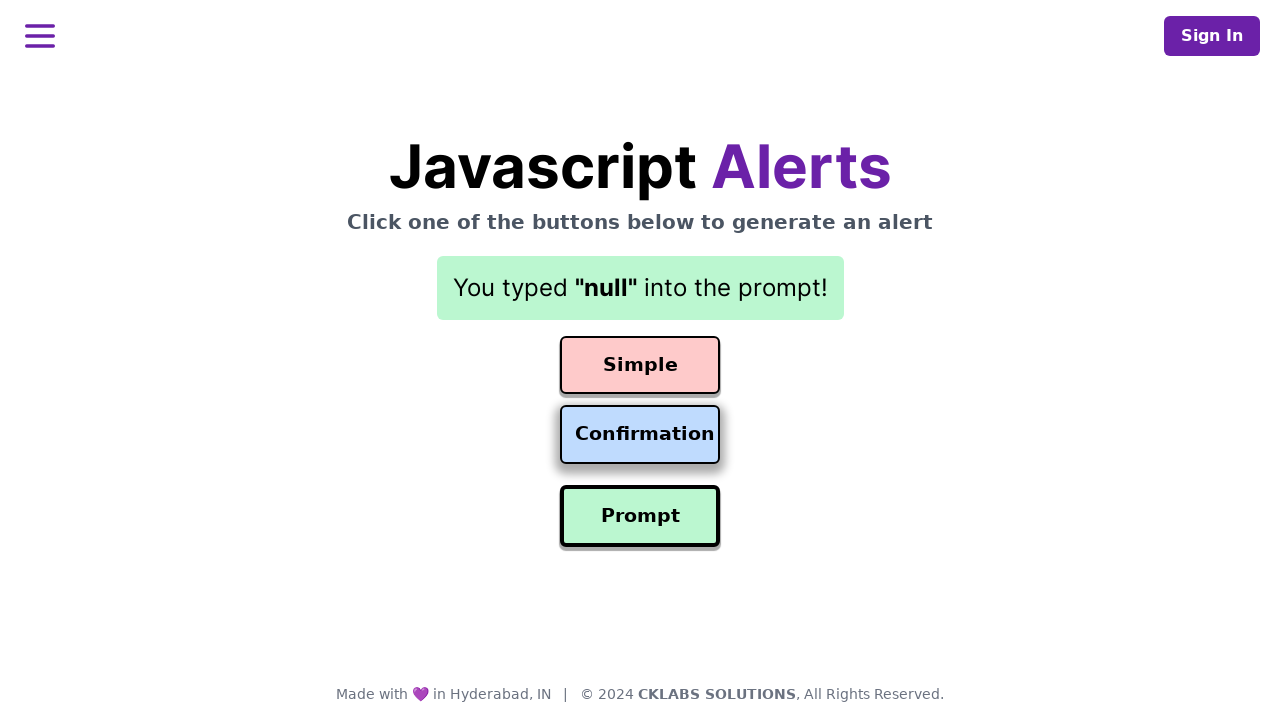

Clicked prompt button to trigger the prompt dialog at (640, 516) on #prompt
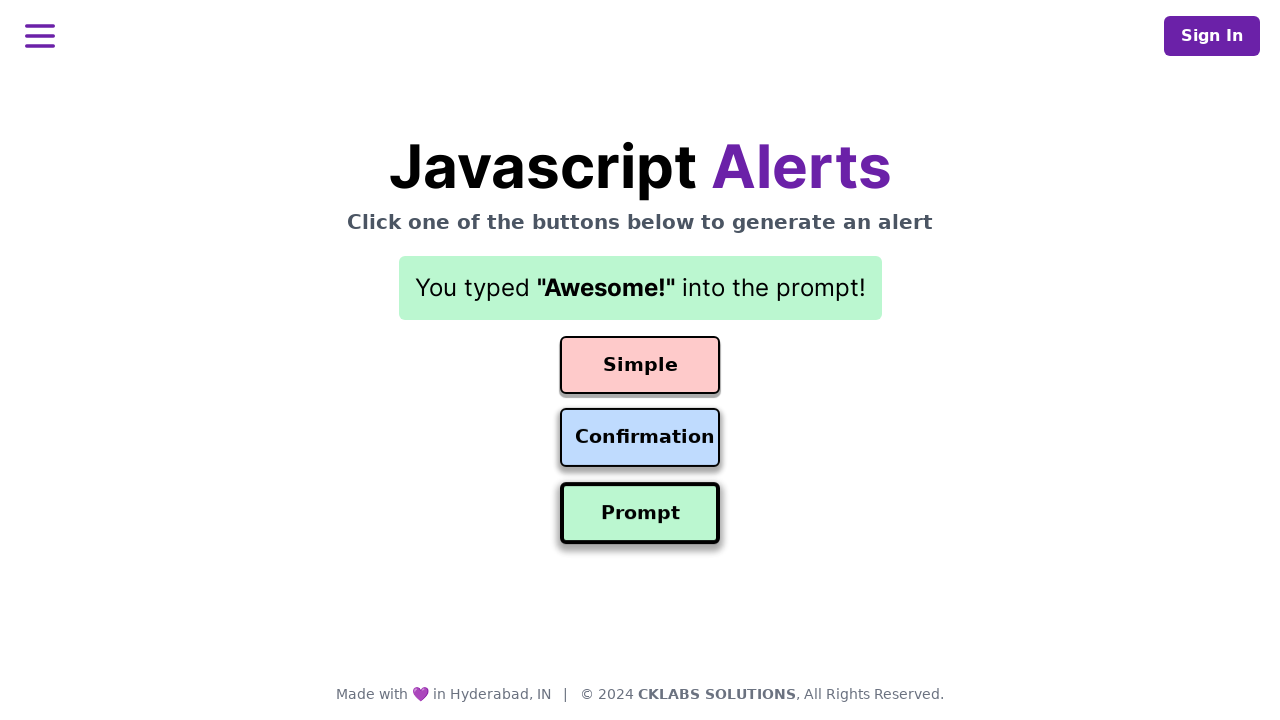

Result message element loaded
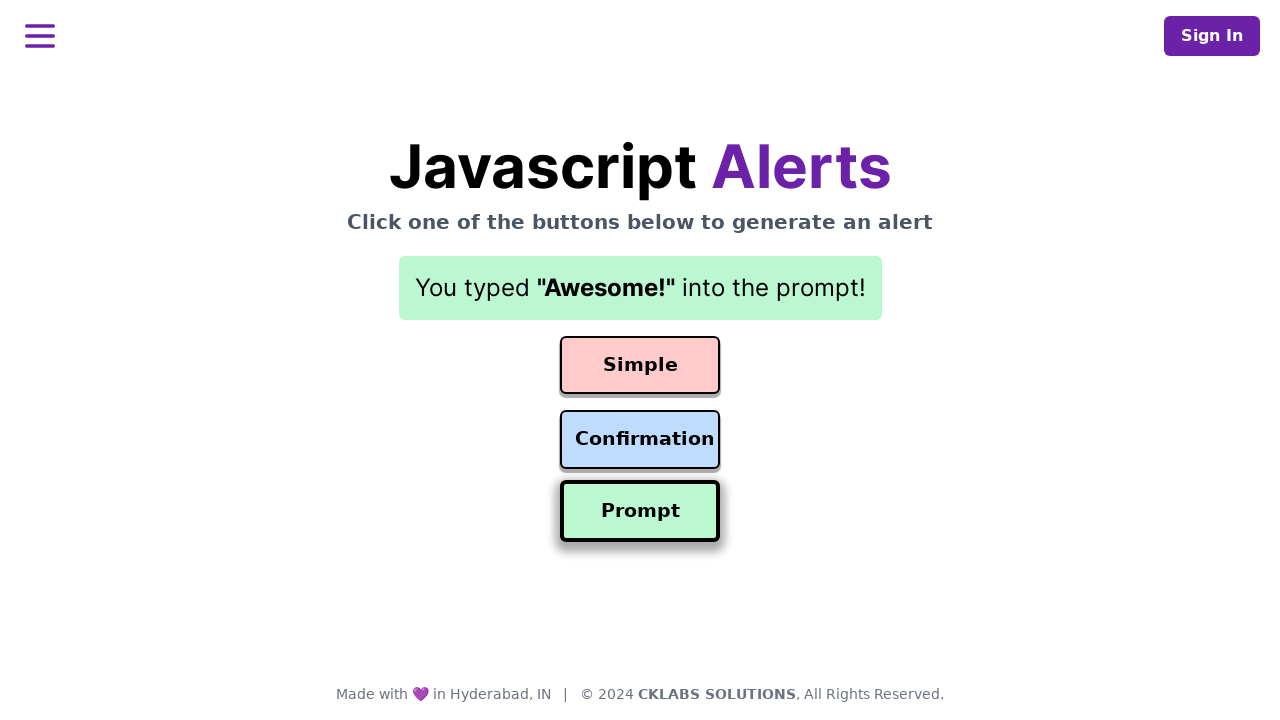

Retrieved result text: You typed "Awesome!" into the prompt!
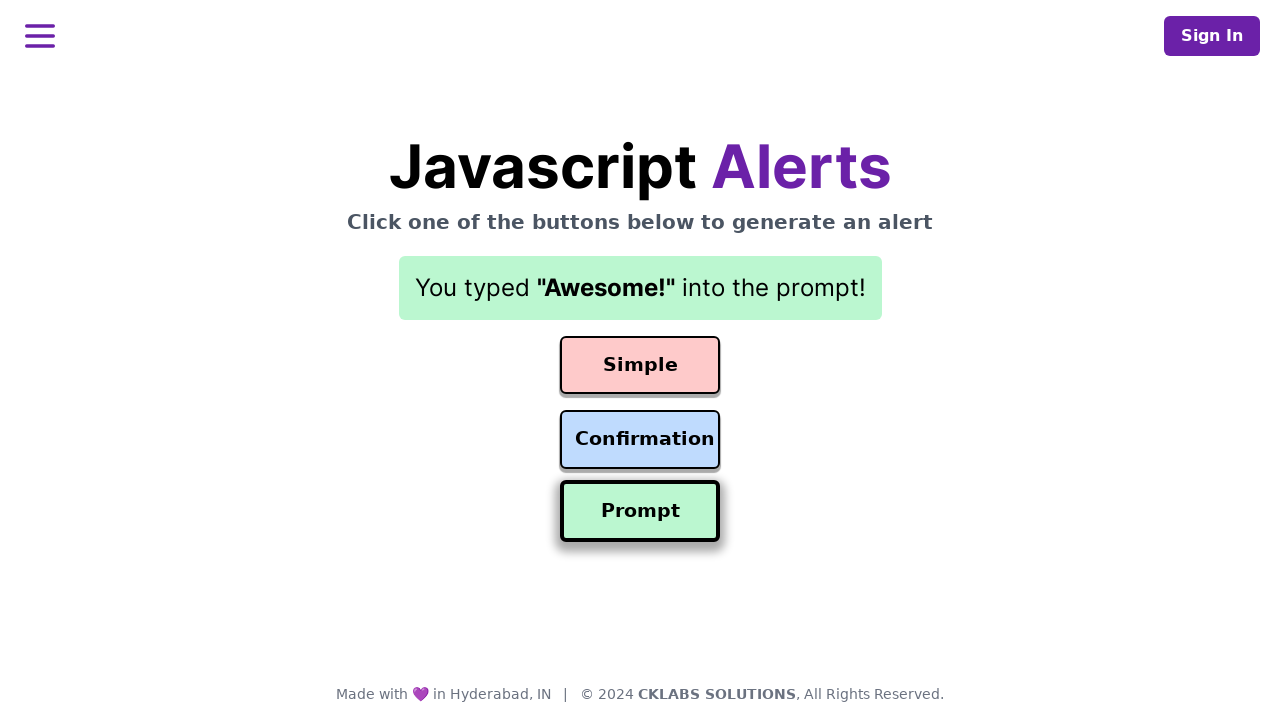

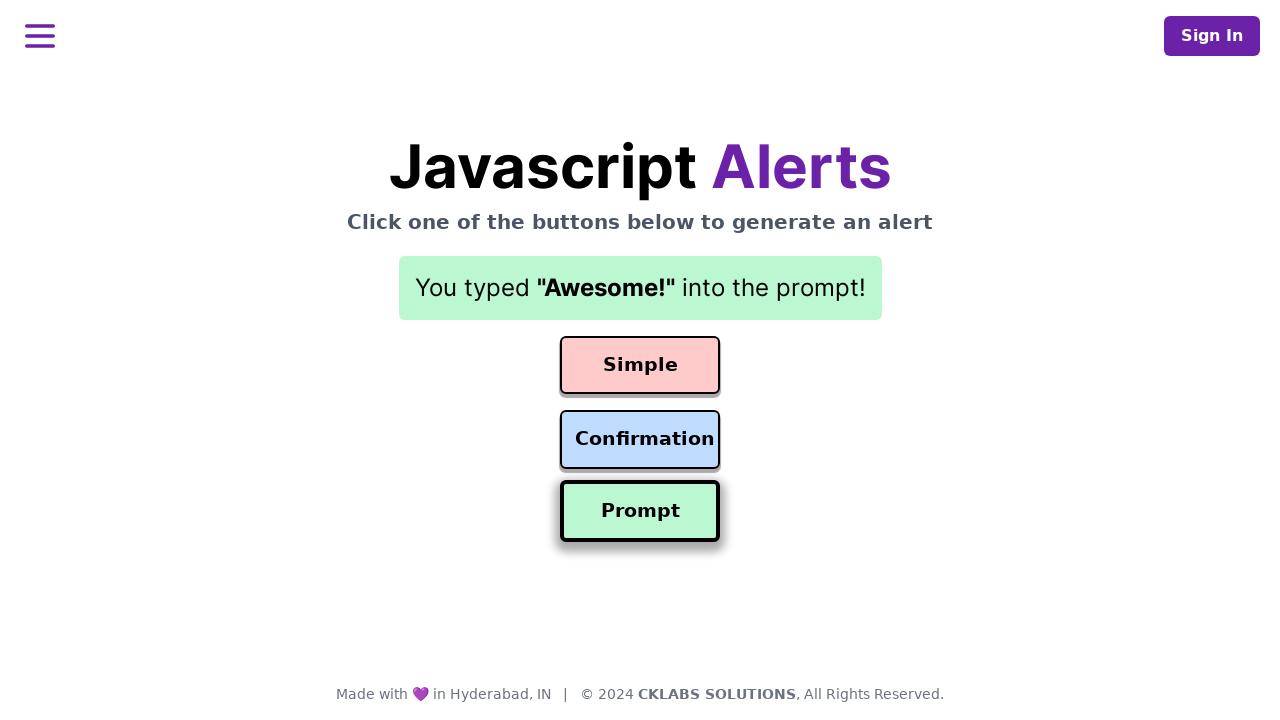